Navigates to Northstar ski resort's snow report and lift status pages, verifying that mountain condition information is displayed

Starting URL: https://www.northstarcalifornia.com/the-mountain/mountain-conditions/snow-and-weather-report.aspx

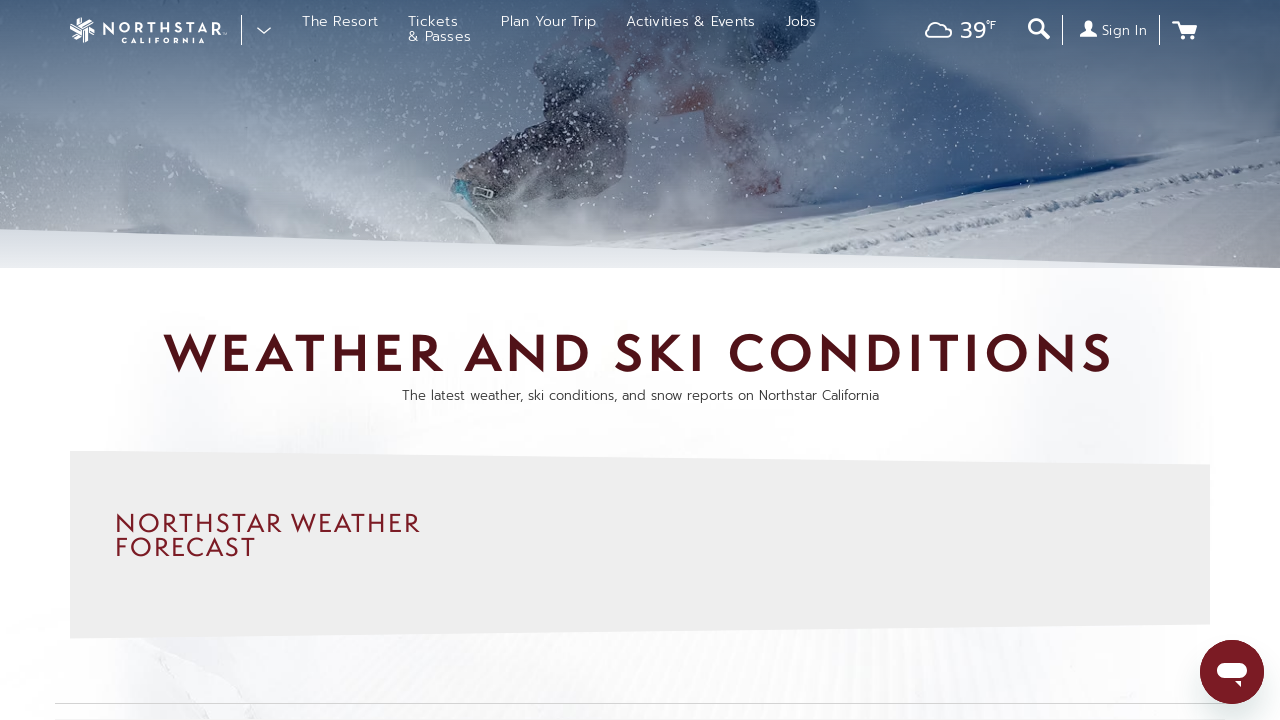

Waited for snow report metrics to load on the snow and weather report page
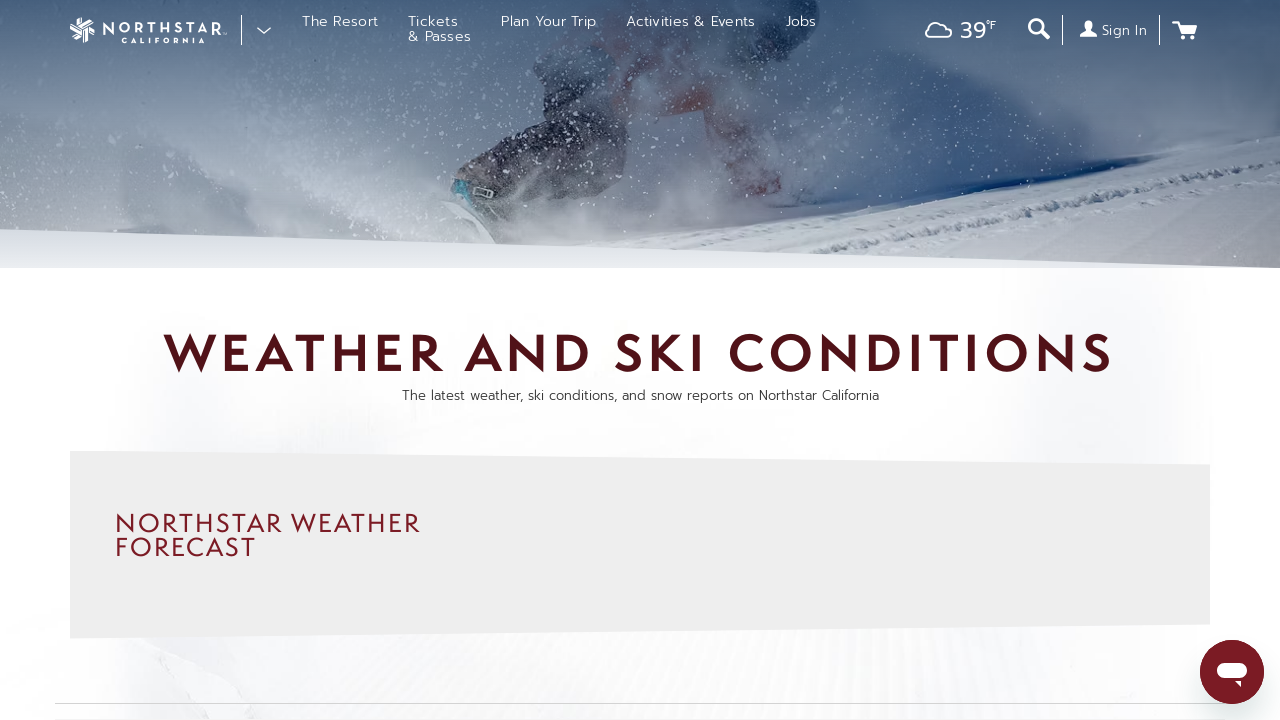

Navigated to Northstar terrain and lift status page
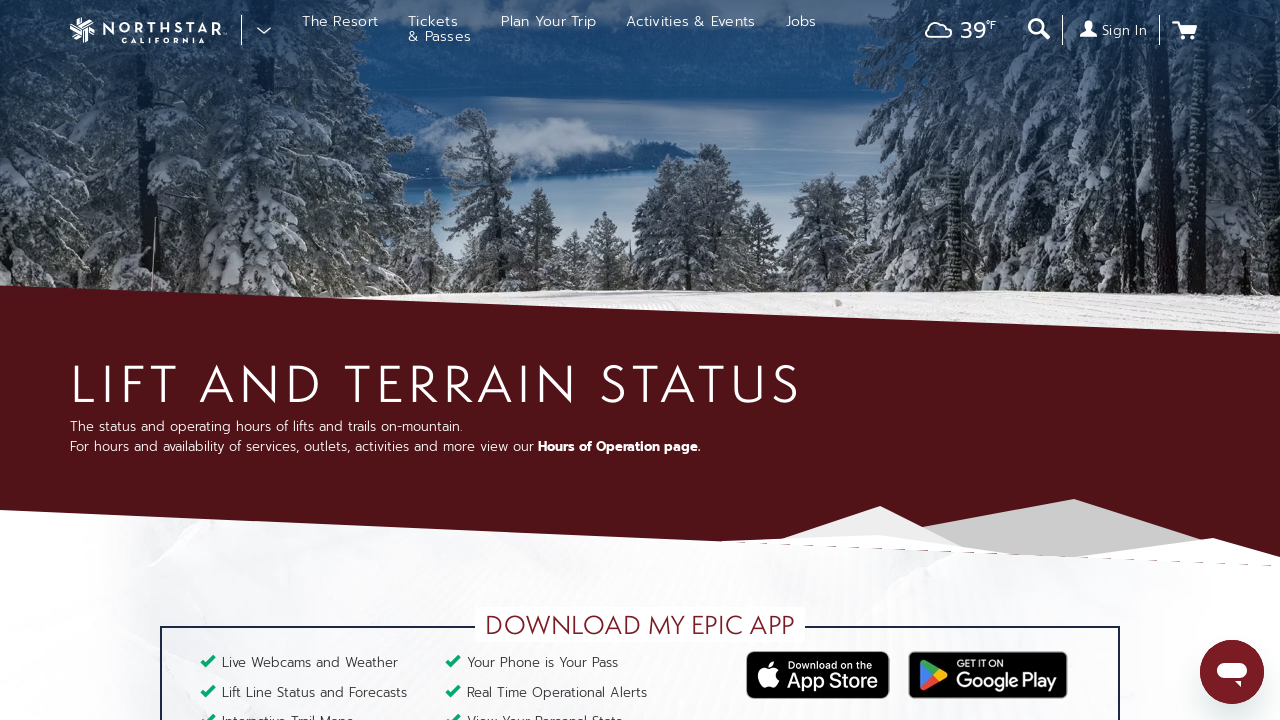

Waited for lift and terrain status information to load
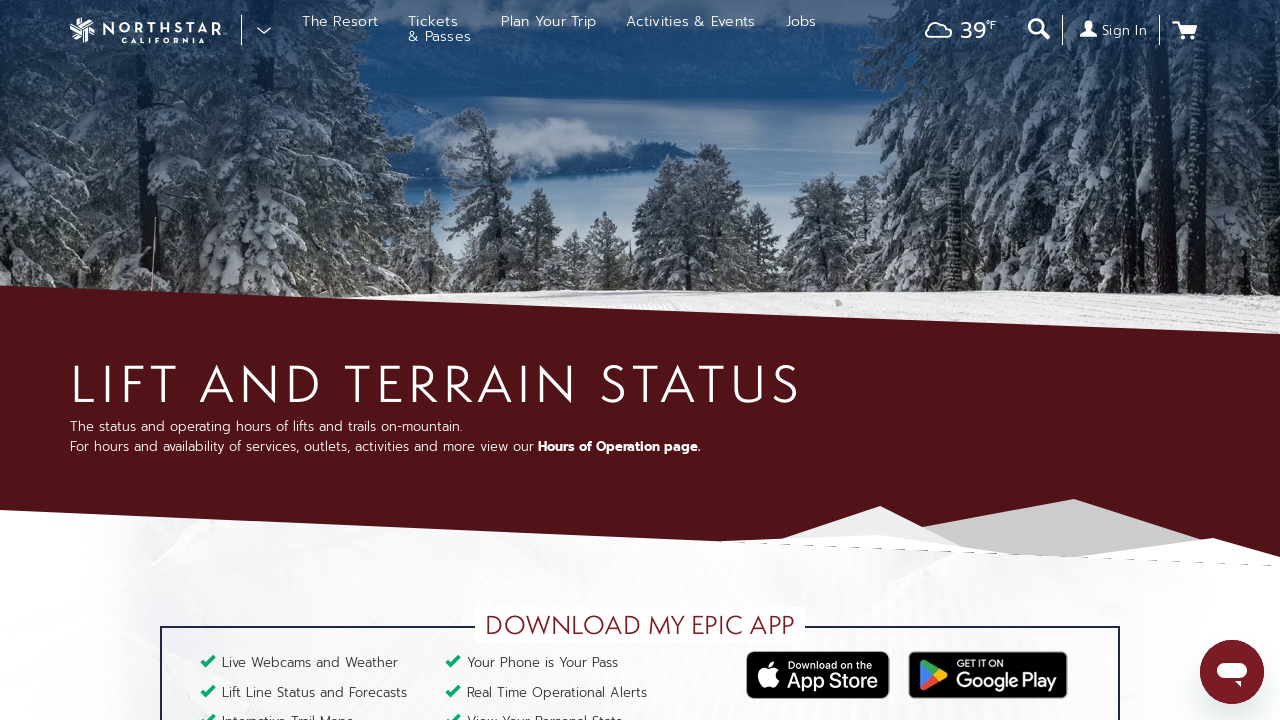

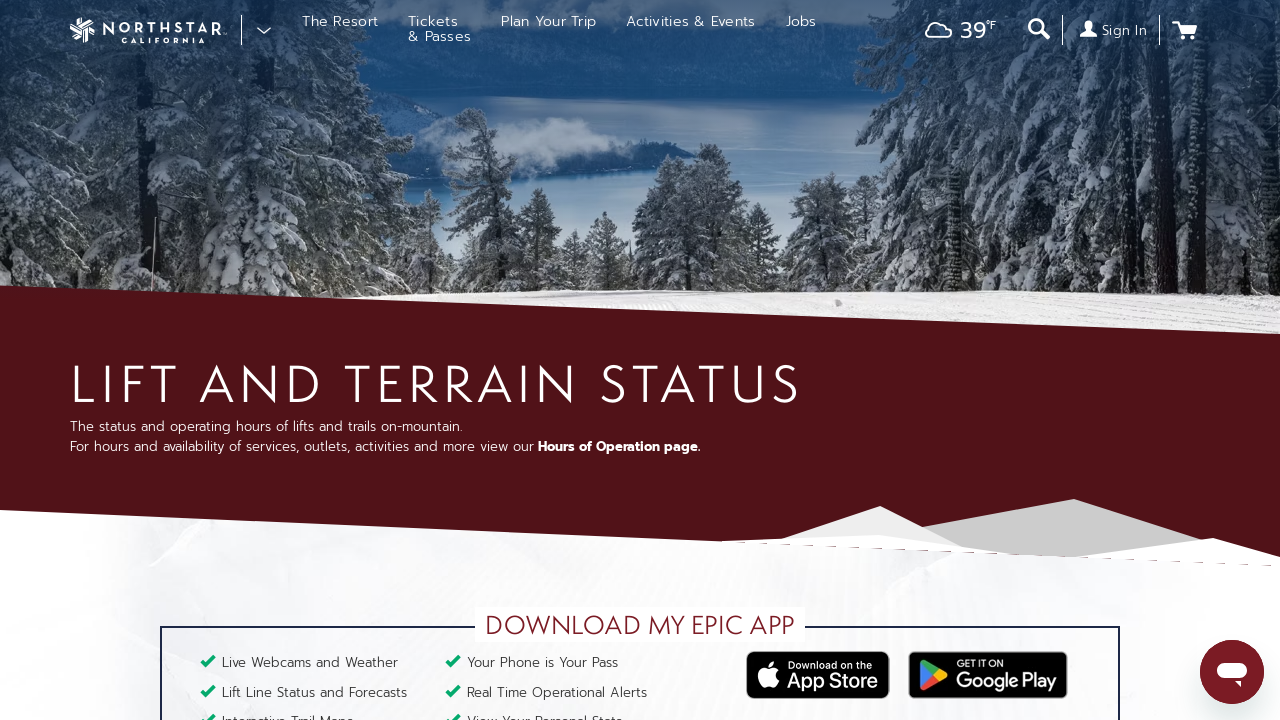